Tests add and remove element functionality by clicking the add button to create an element, then clicking the created element to remove it

Starting URL: https://the-internet.herokuapp.com/add_remove_elements/

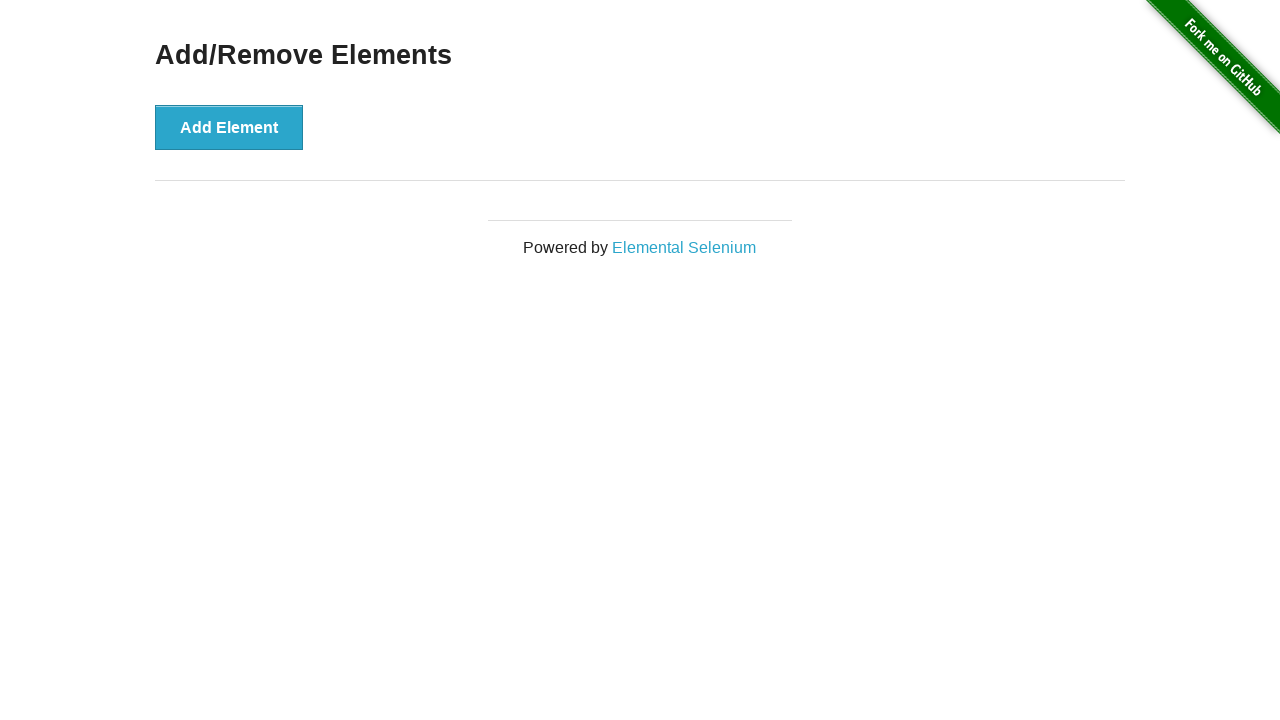

Clicked the 'Add Element' button to create a new element at (229, 127) on xpath=//button[text()='Add Element']
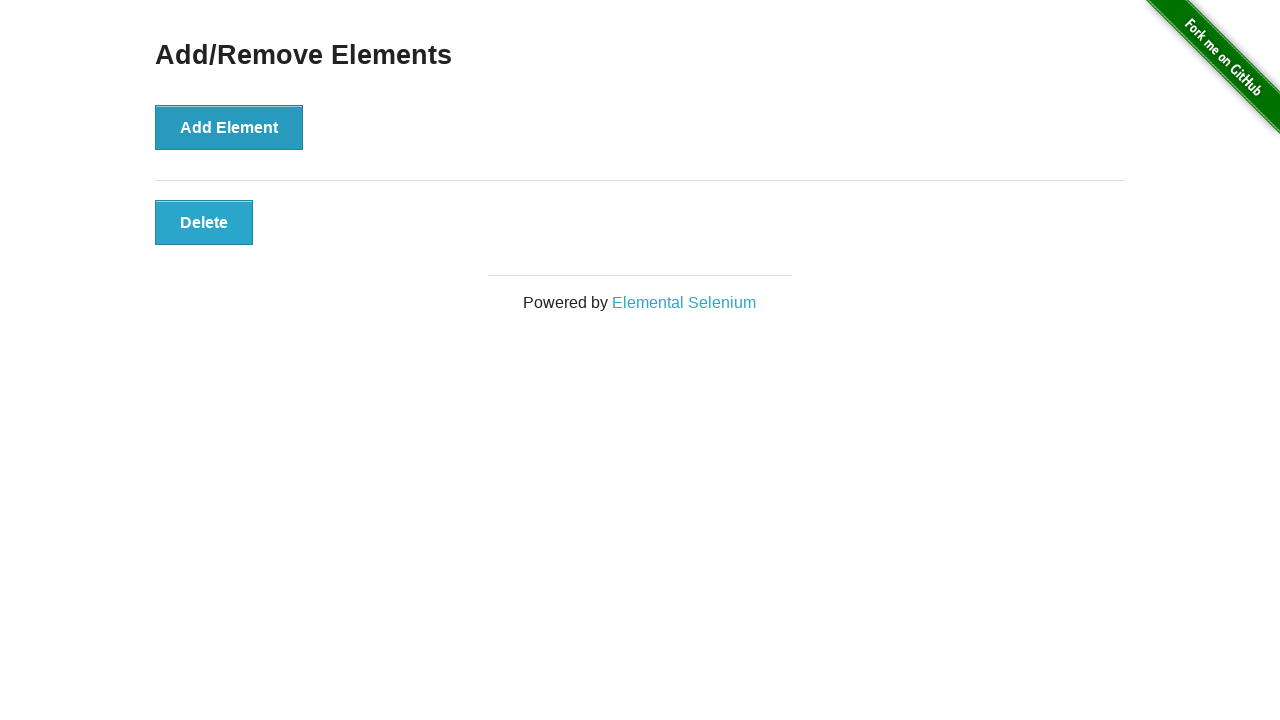

Clicked the newly created 'Delete' button to remove the element at (204, 222) on .added-manually
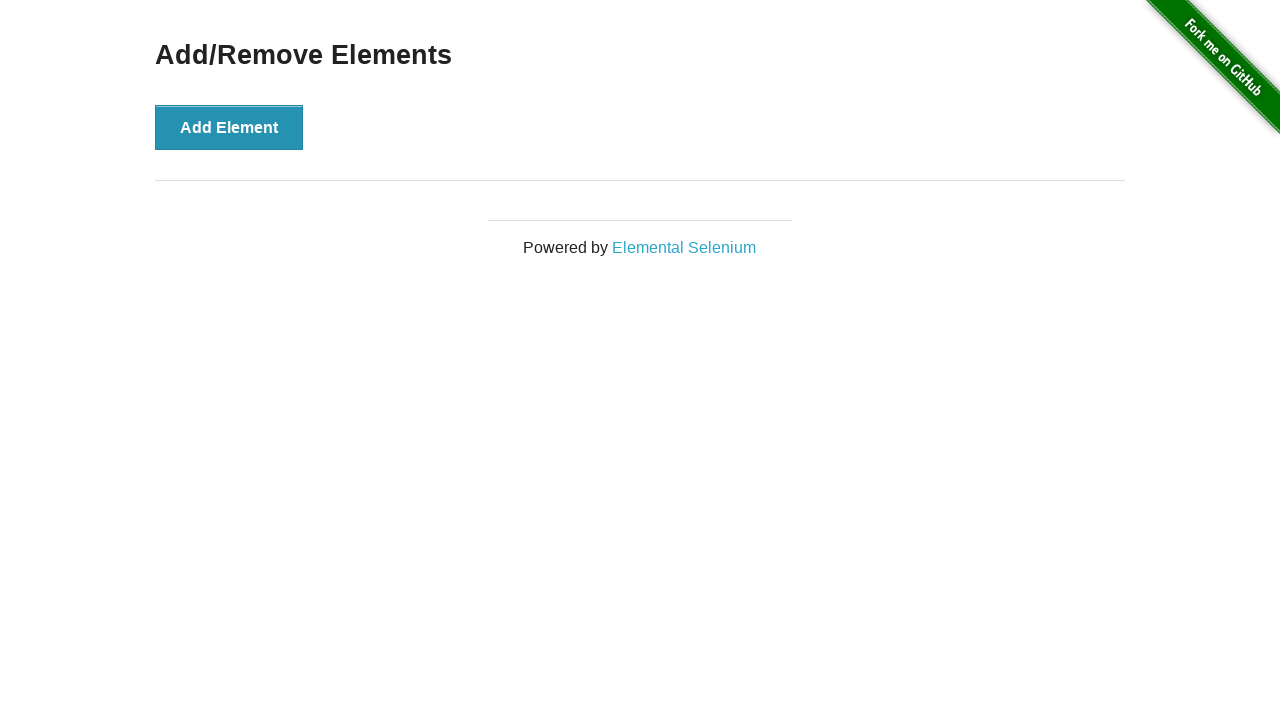

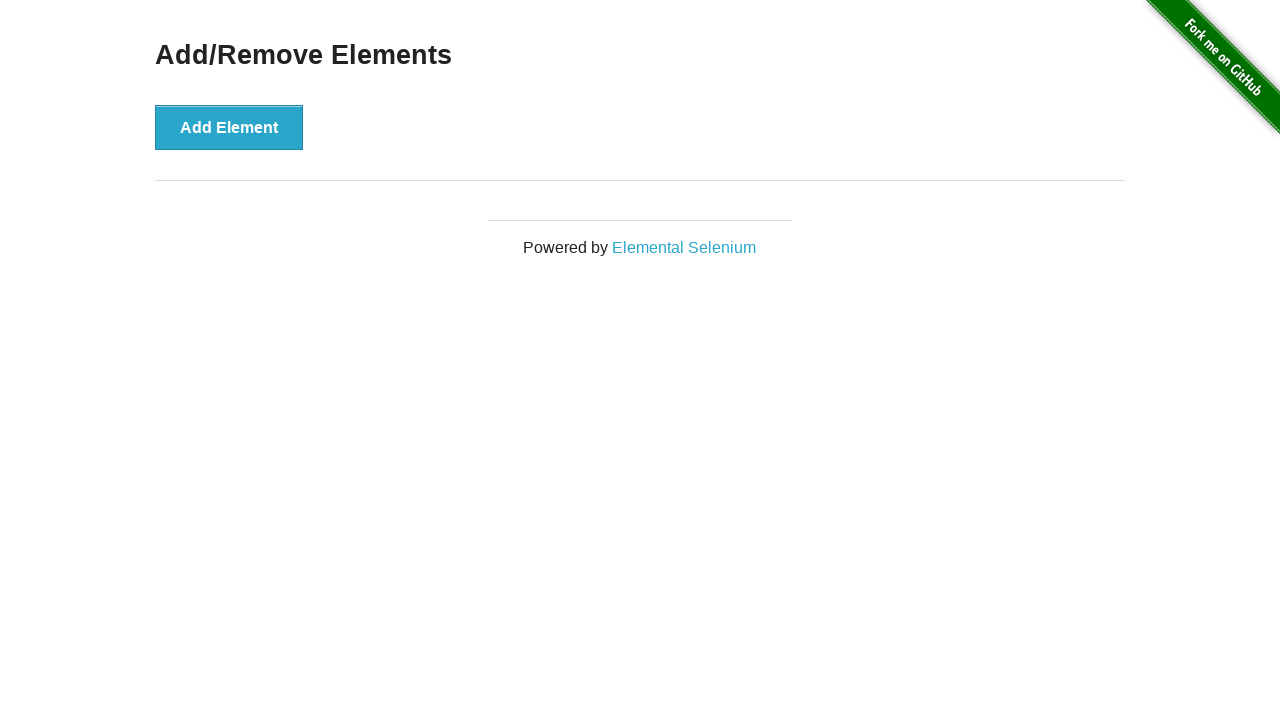